Tests the calculator division by zero case (5 / 0) expecting Infinity result

Starting URL: https://calculatorhtml.onrender.com

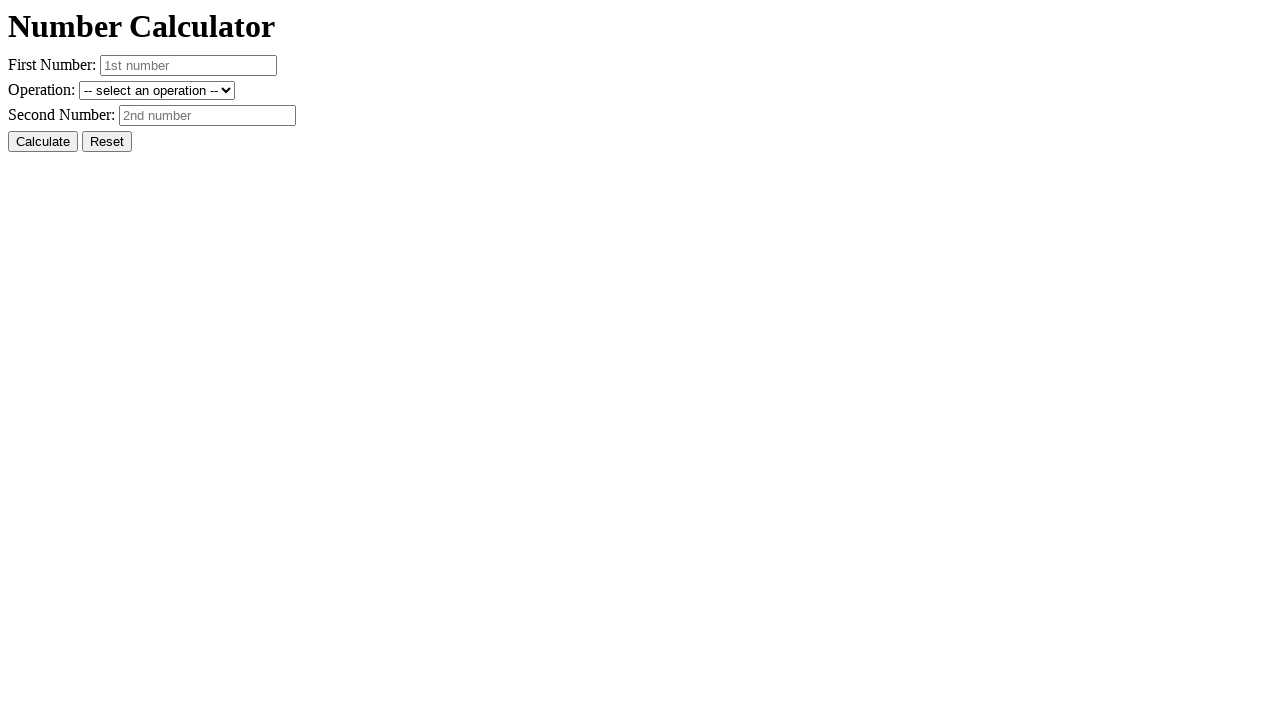

Clicked reset button to clear previous values at (107, 142) on #resetButton
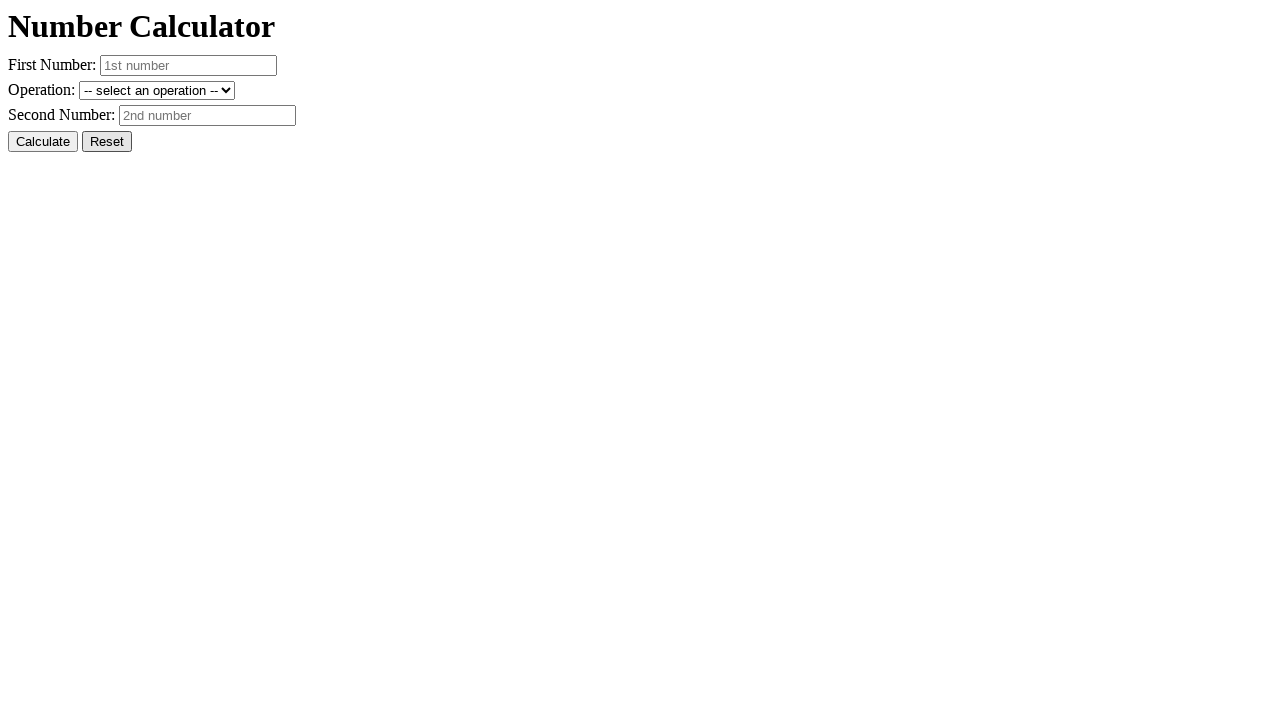

Entered first number: 5 on #number1
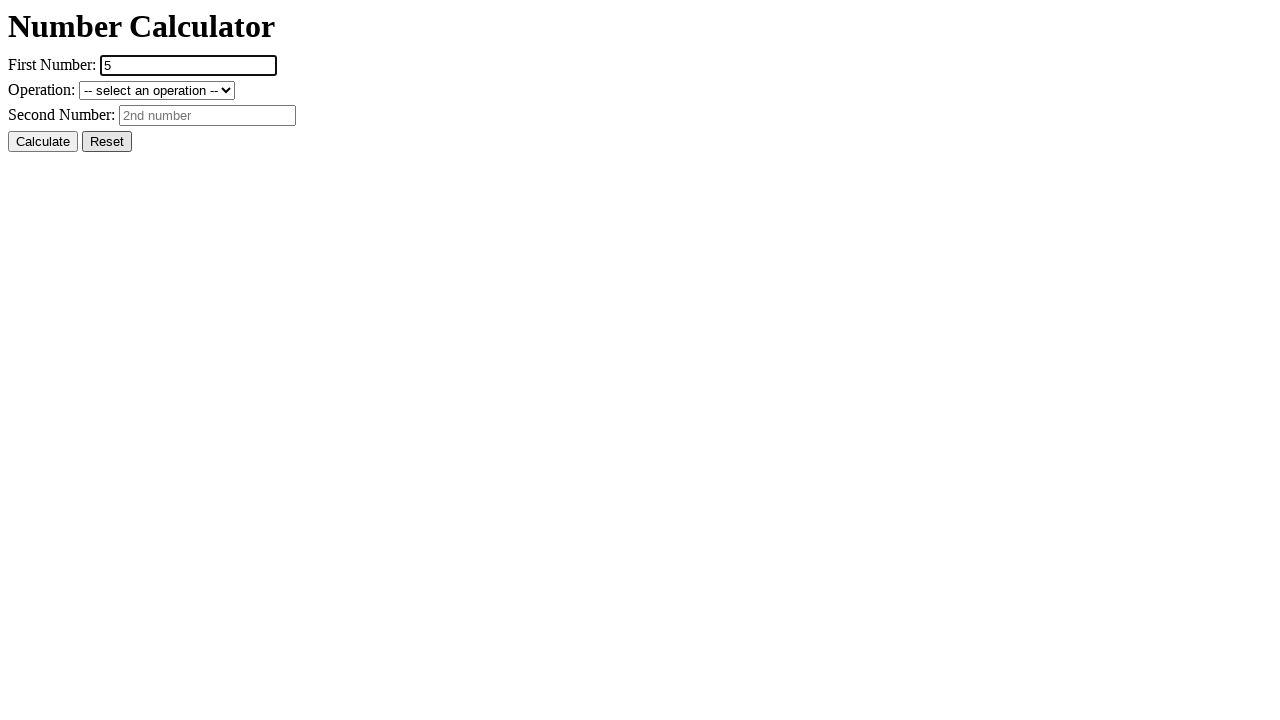

Entered second number: 0 on #number2
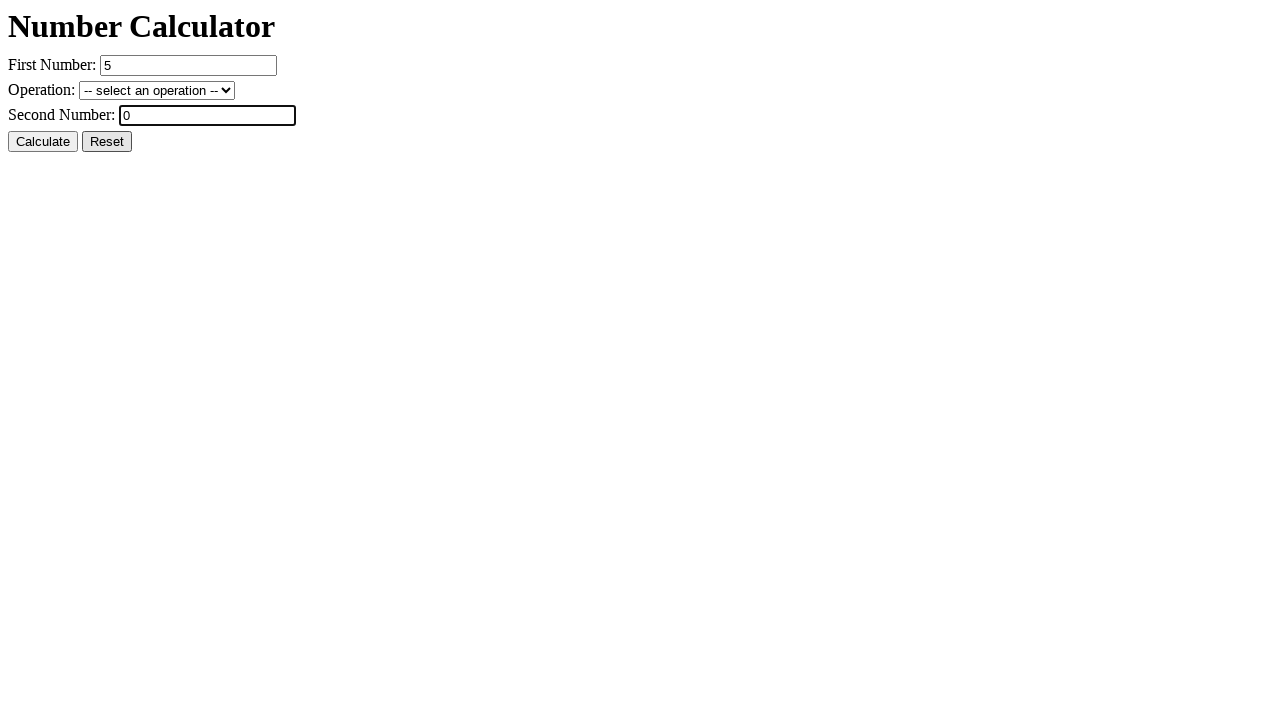

Selected division operation on #operation
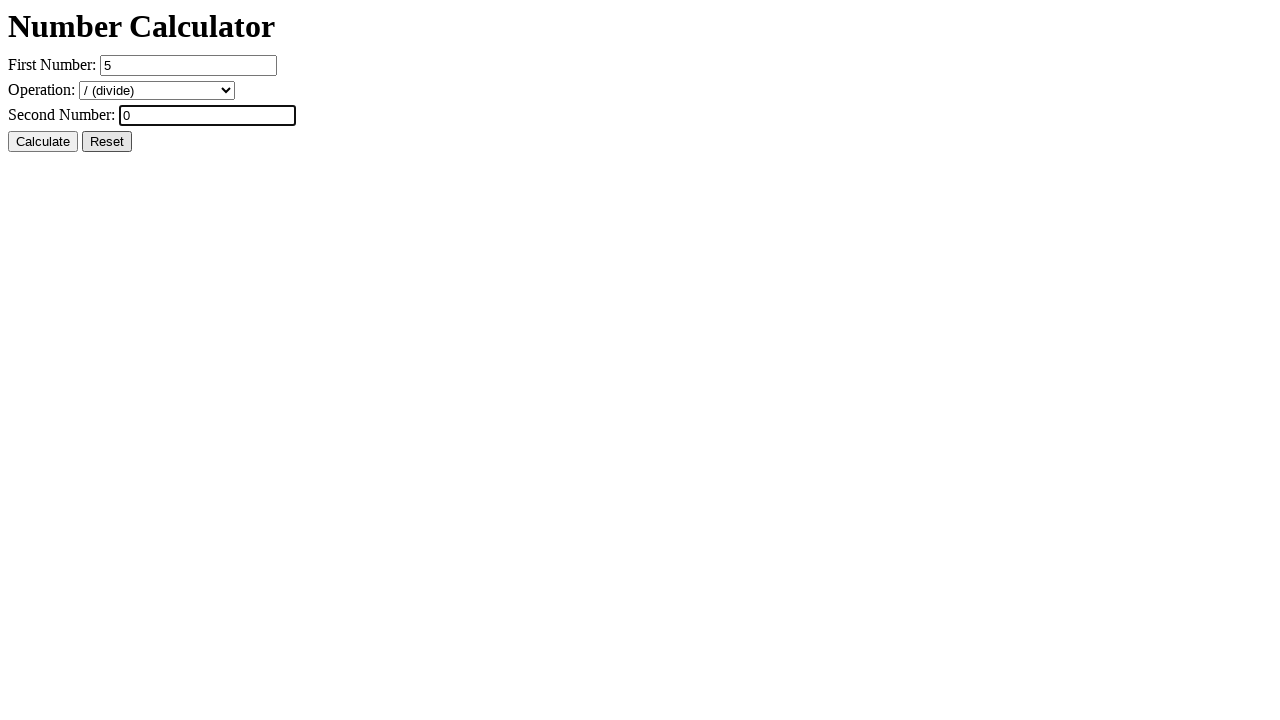

Clicked calculate button to compute 5 / 0 at (43, 142) on #calcButton
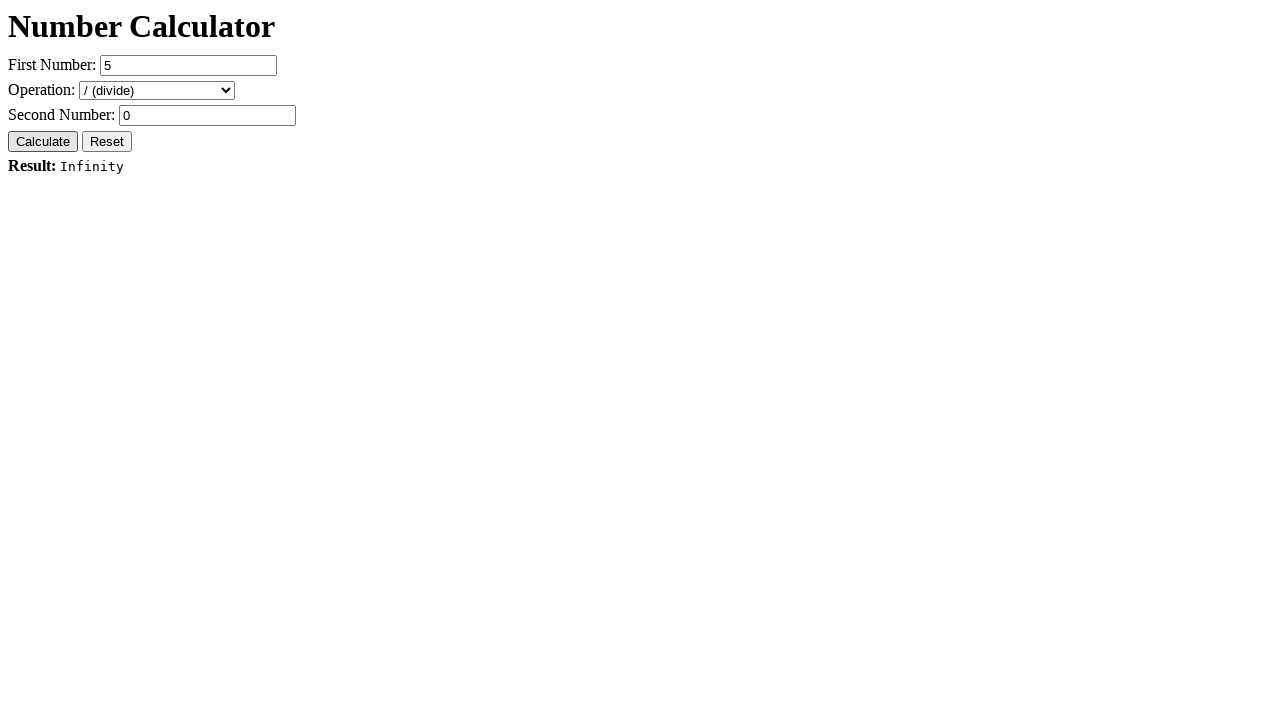

Result element loaded - division by zero result displayed
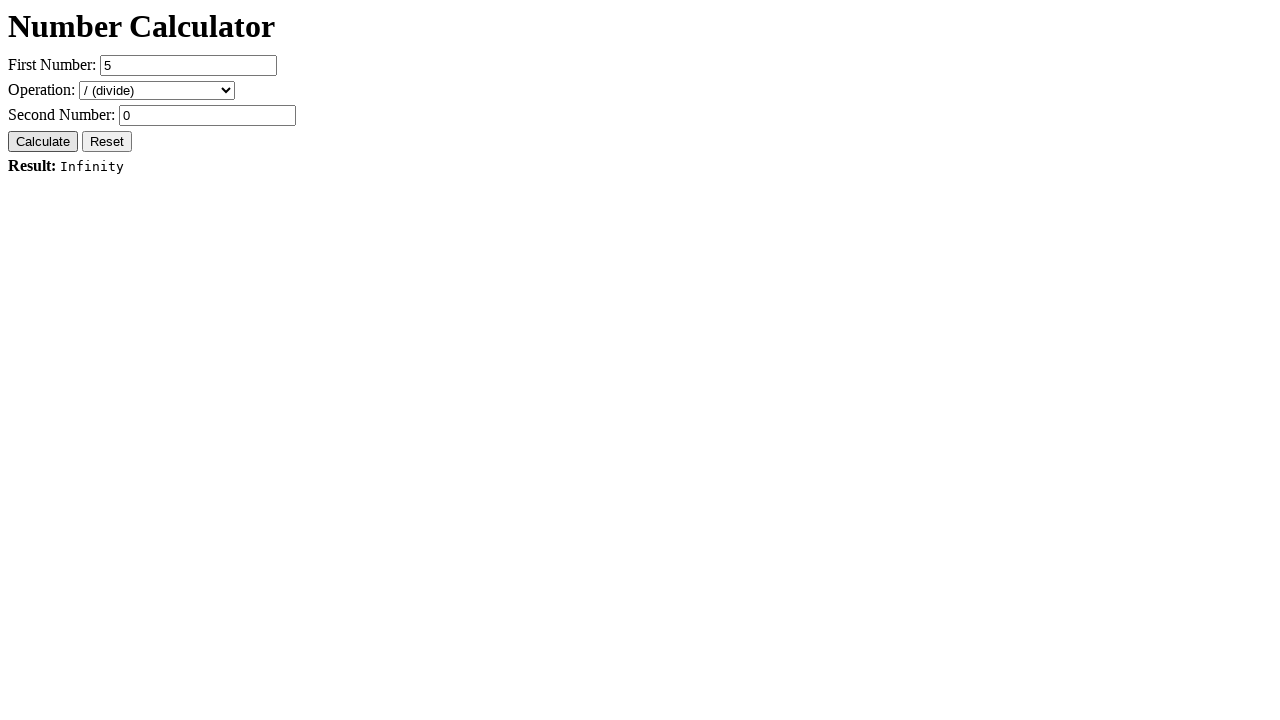

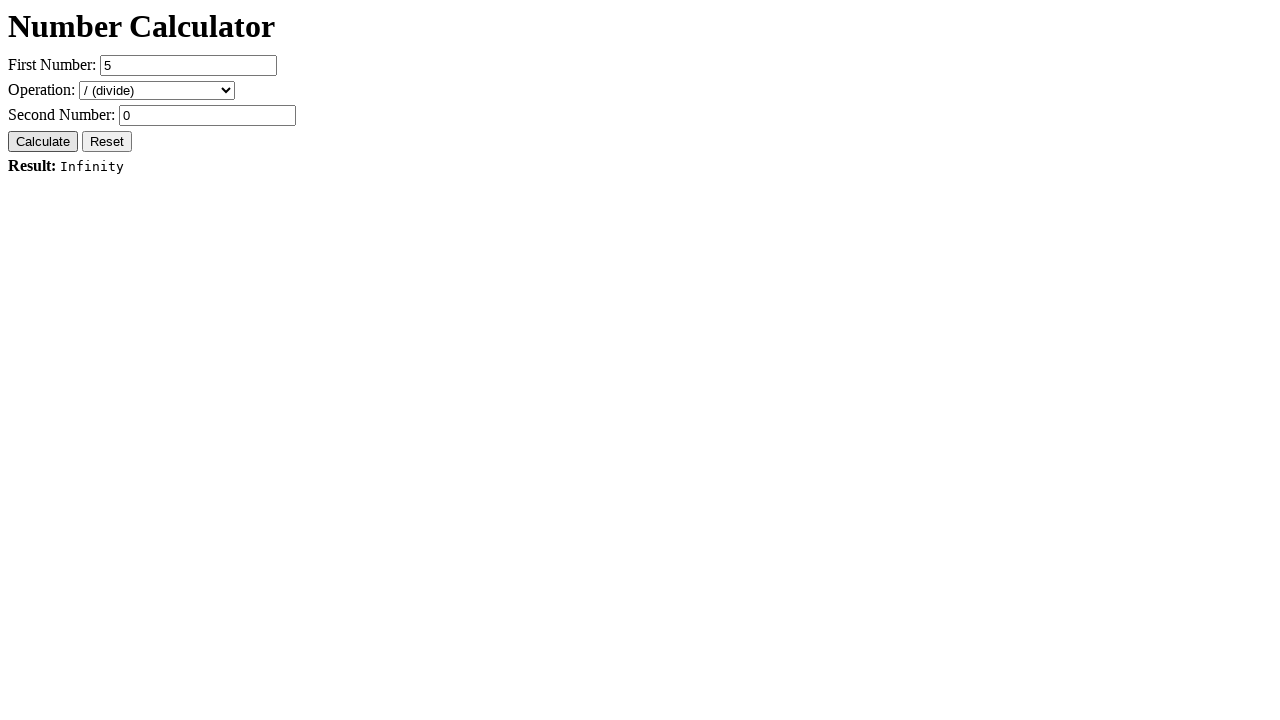